Navigates through Swarthmore College course catalog by clicking on a department link and waiting for course elements to load

Starting URL: https://catalog.swarthmore.edu/content.php?catoid=7&navoid=194

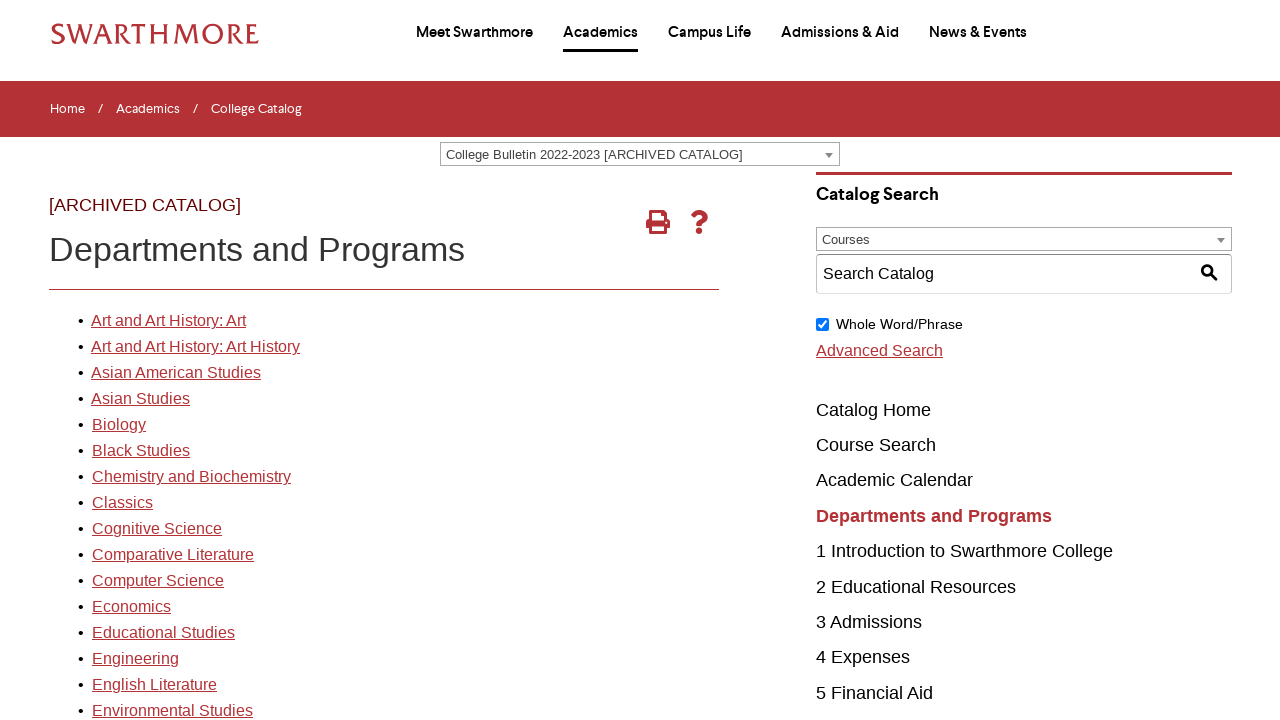

Clicked on the first department link in the course catalog at (168, 321) on xpath=//*[@id='gateway-page']/body/table/tbody/tr[3]/td[1]/table/tbody/tr[2]/td[
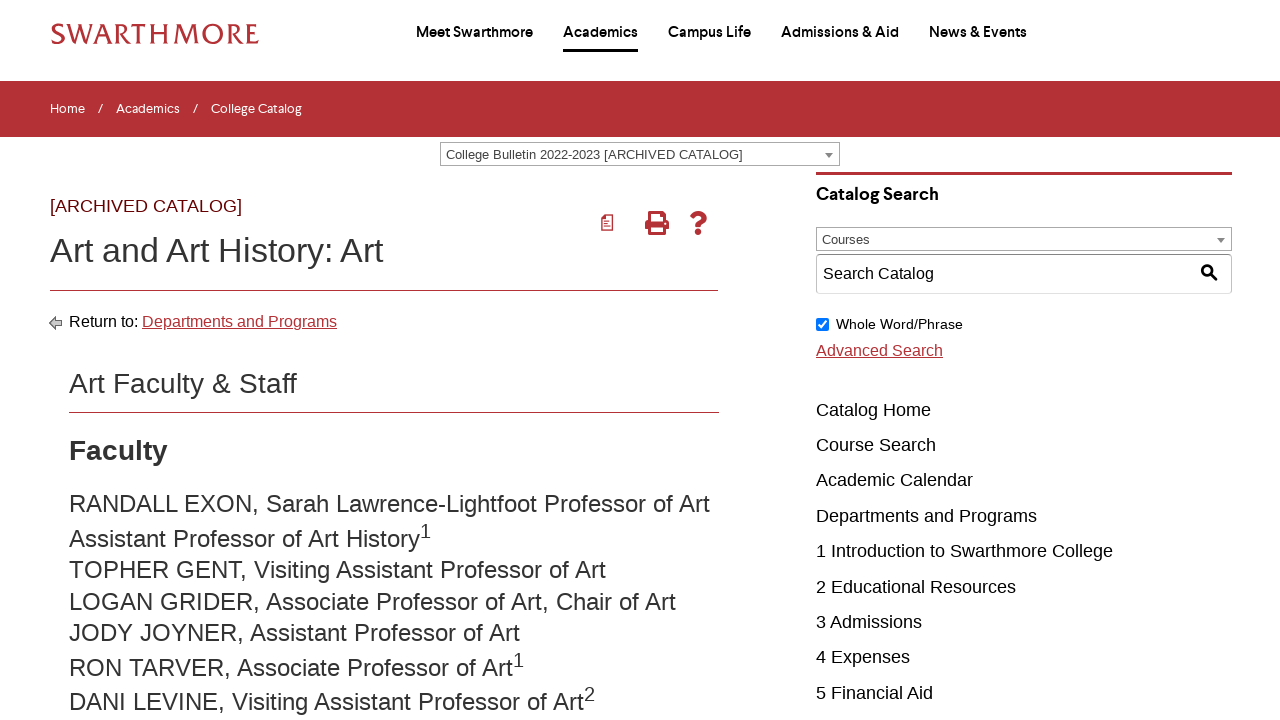

Course elements loaded successfully
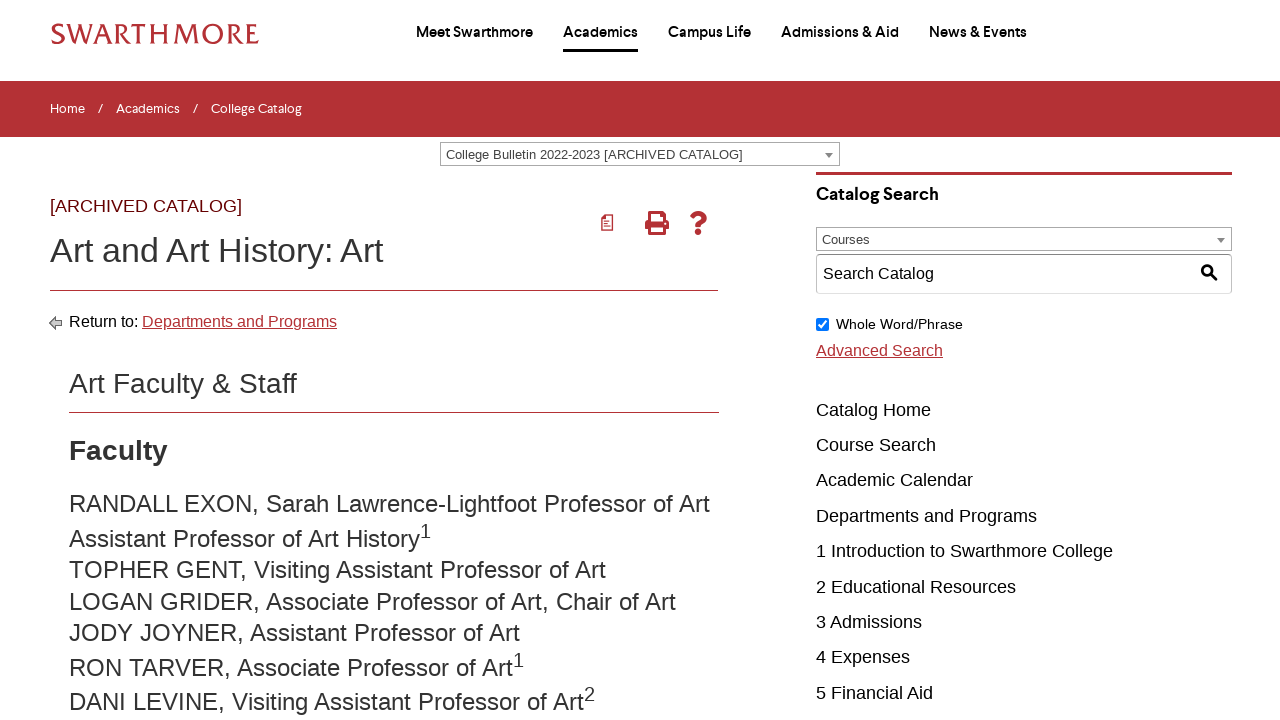

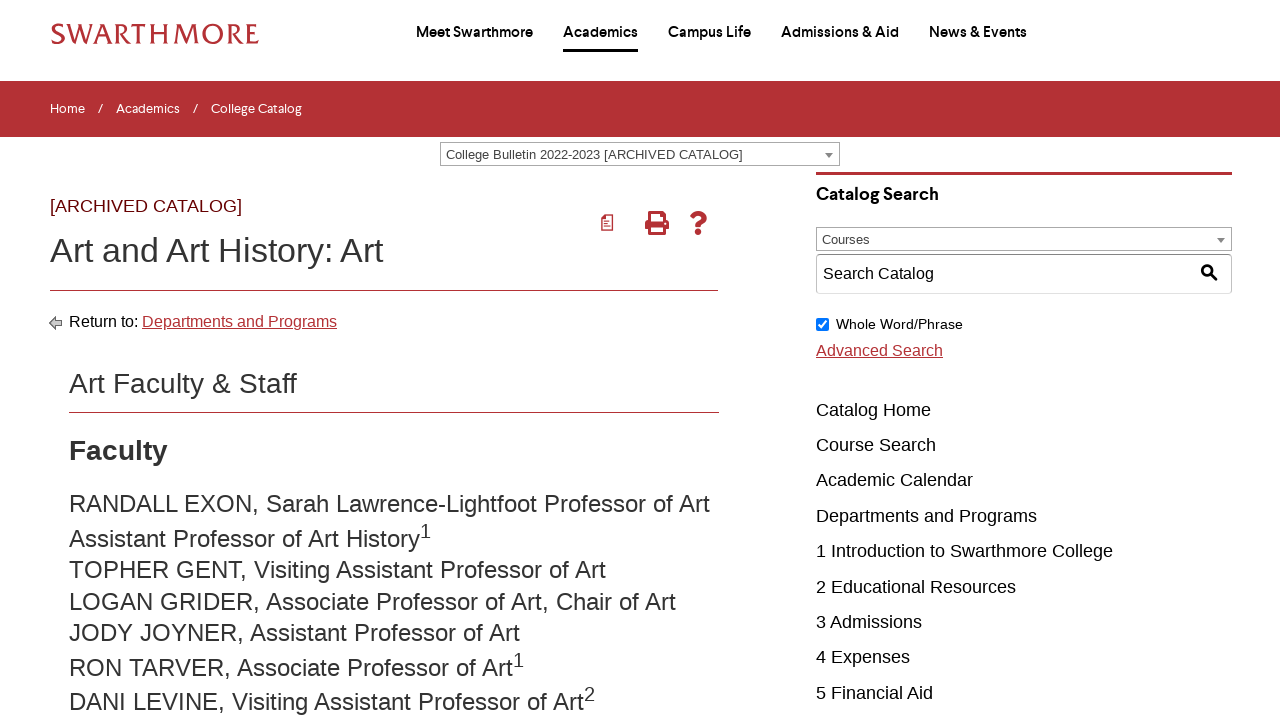